Tests dropdown selection functionality by selecting options using different methods (visible text, value, and index) and verifying the selection

Starting URL: https://the-internet.herokuapp.com/dropdown

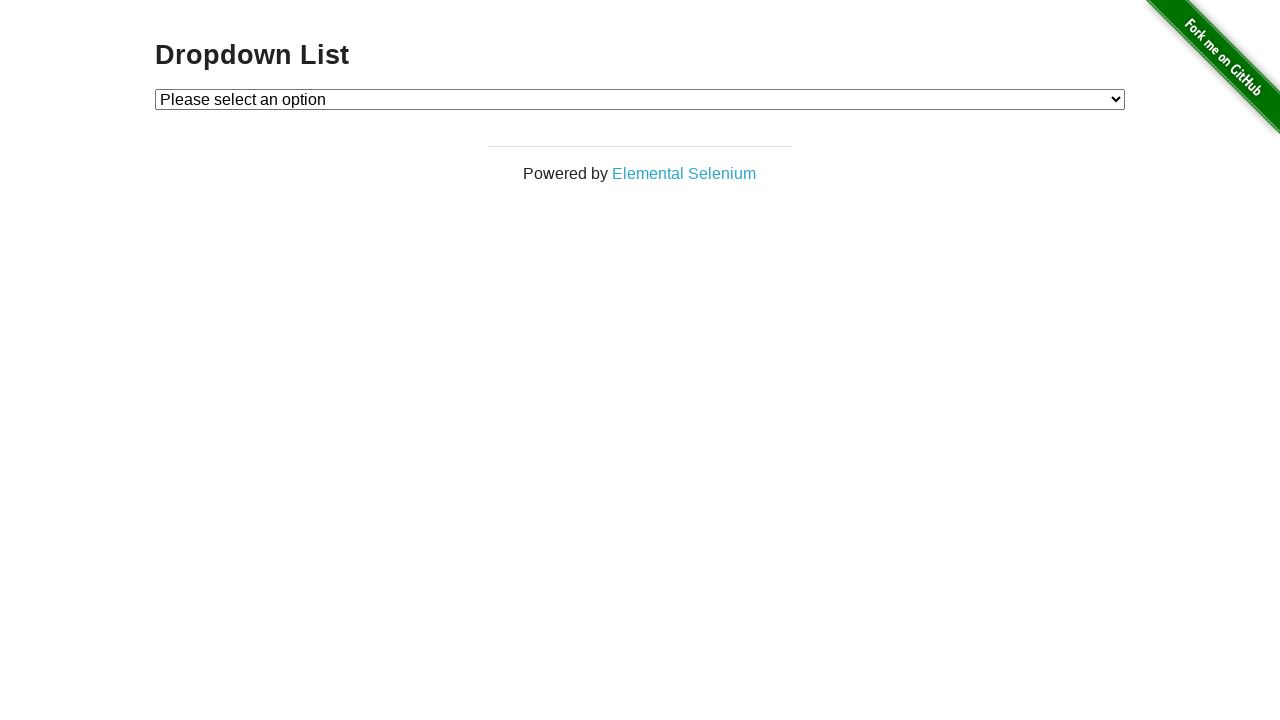

Located dropdown element with id 'dropdown'
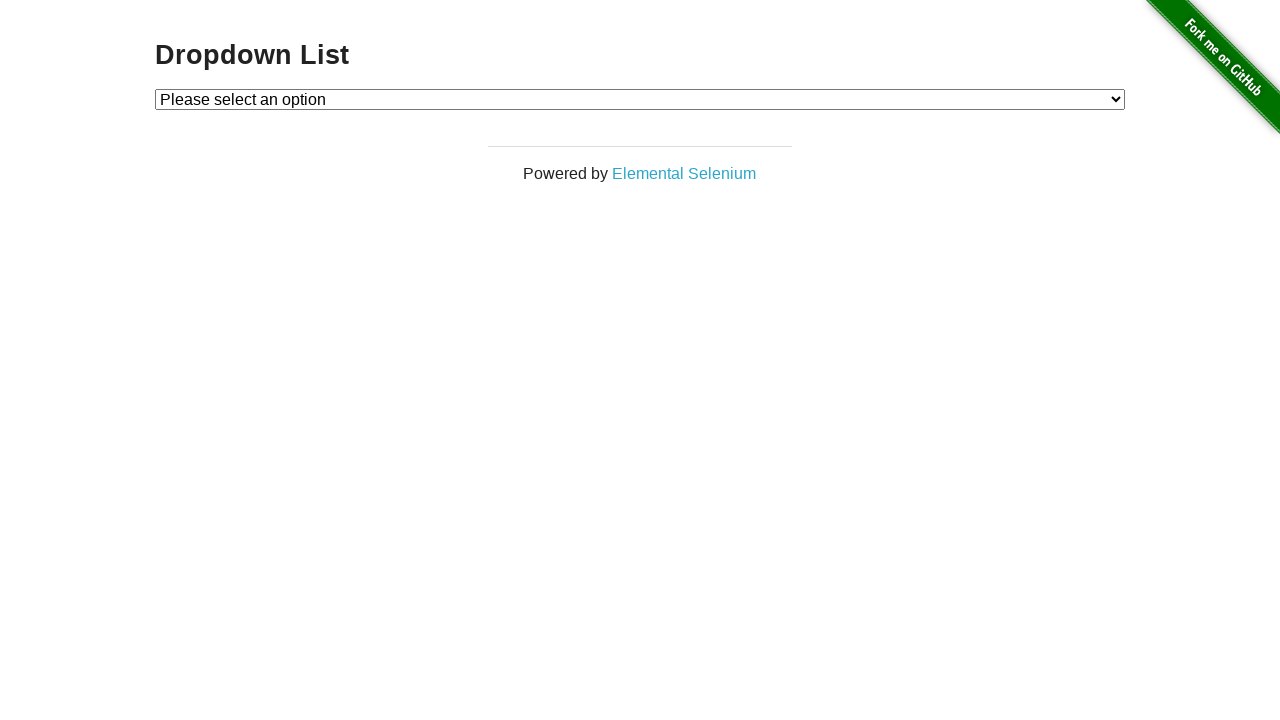

Selected 'Option 1' from dropdown by visible text on #dropdown
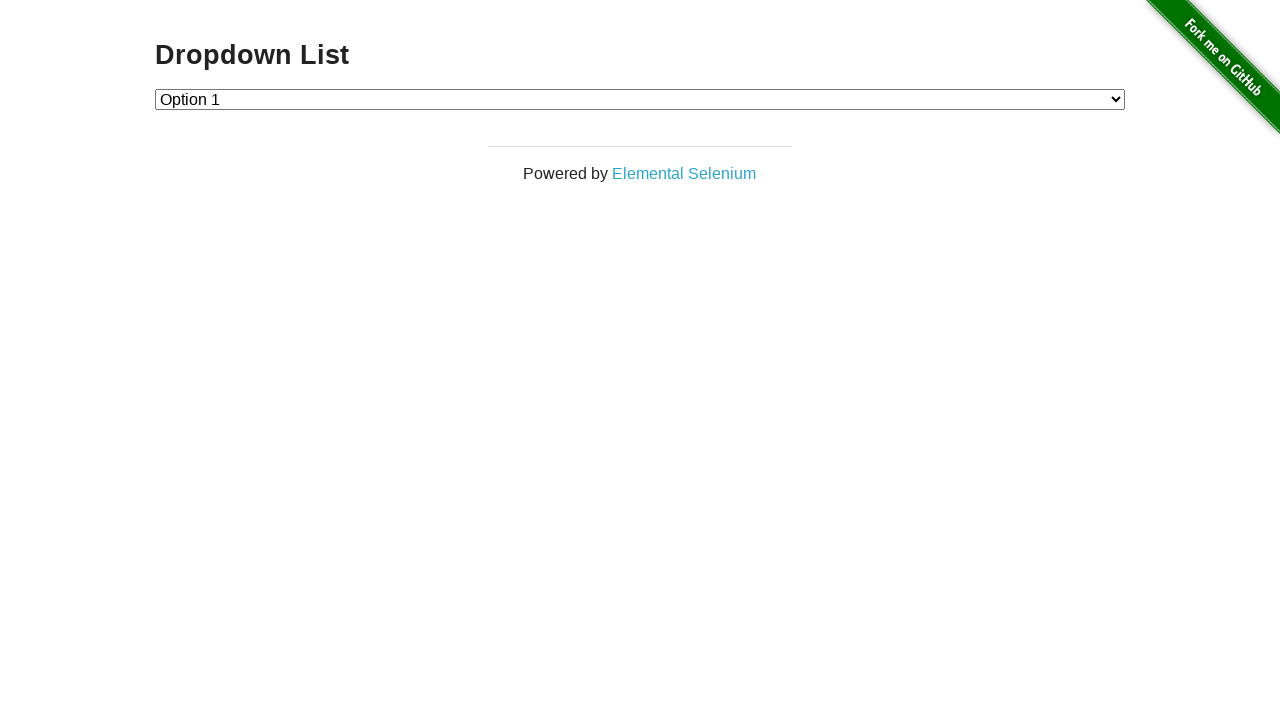

Selected option with value '2' from dropdown on #dropdown
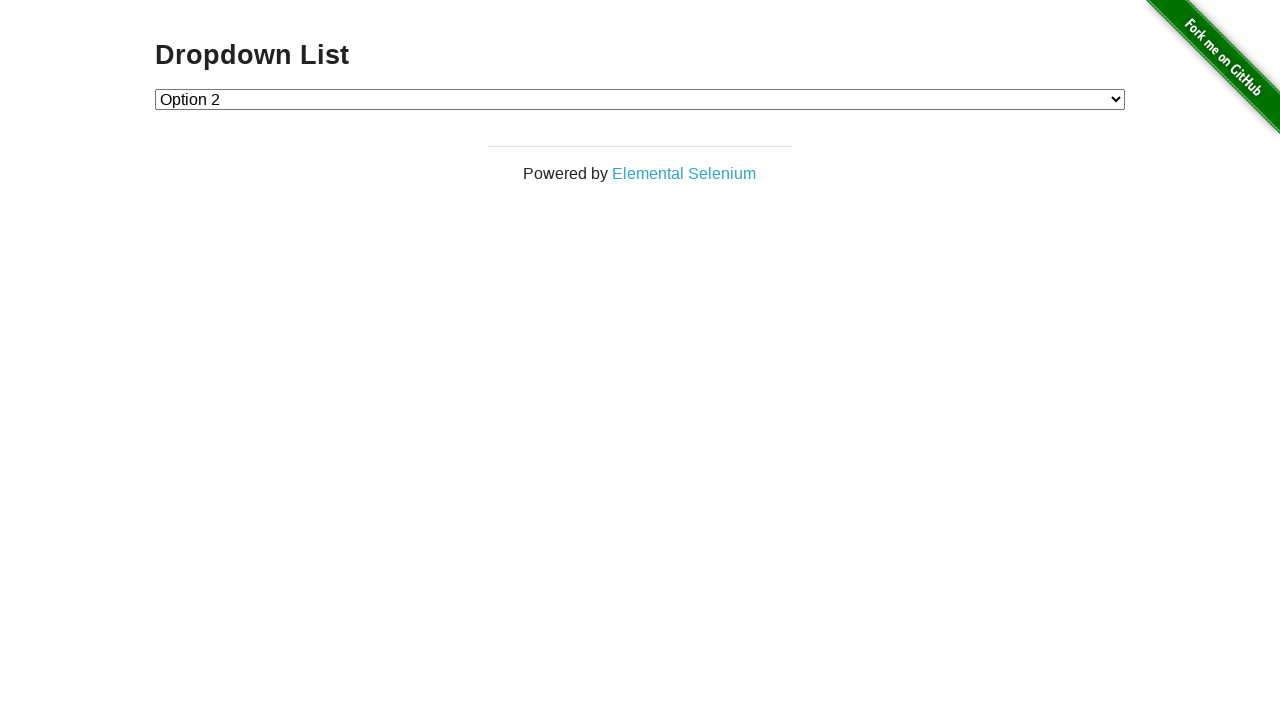

Selected dropdown option at index 1 on #dropdown
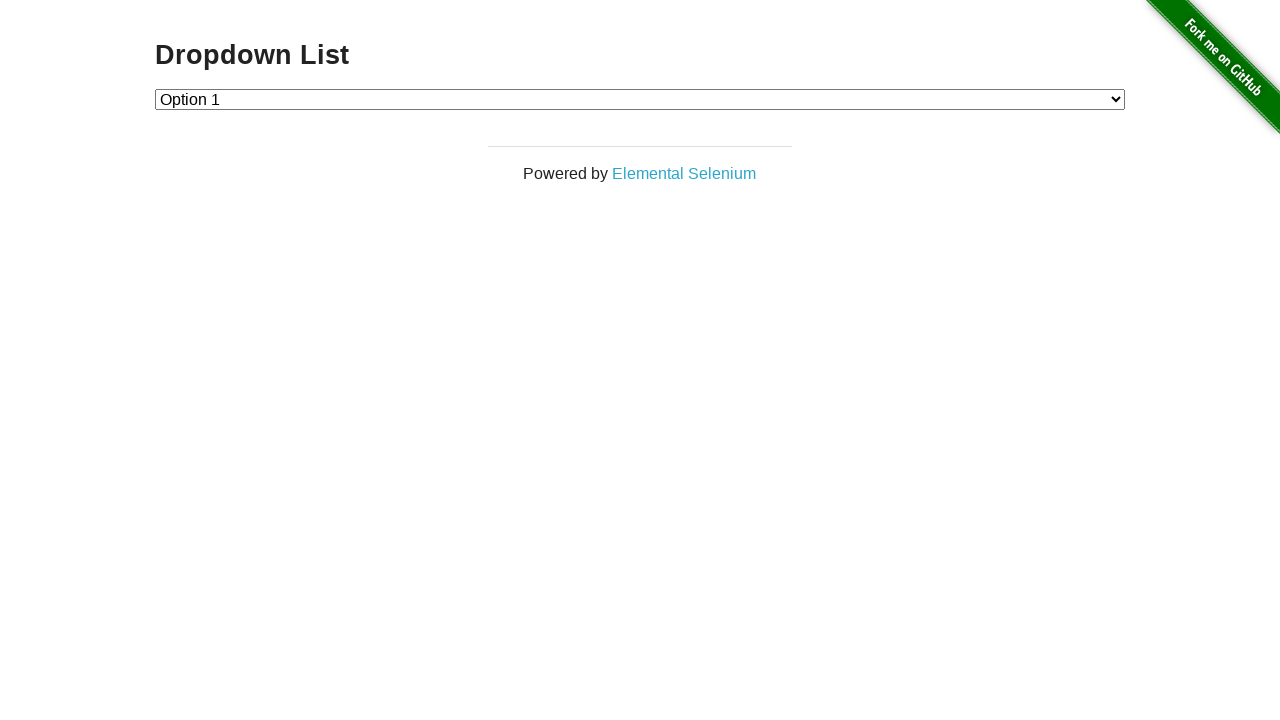

Located second option element in dropdown
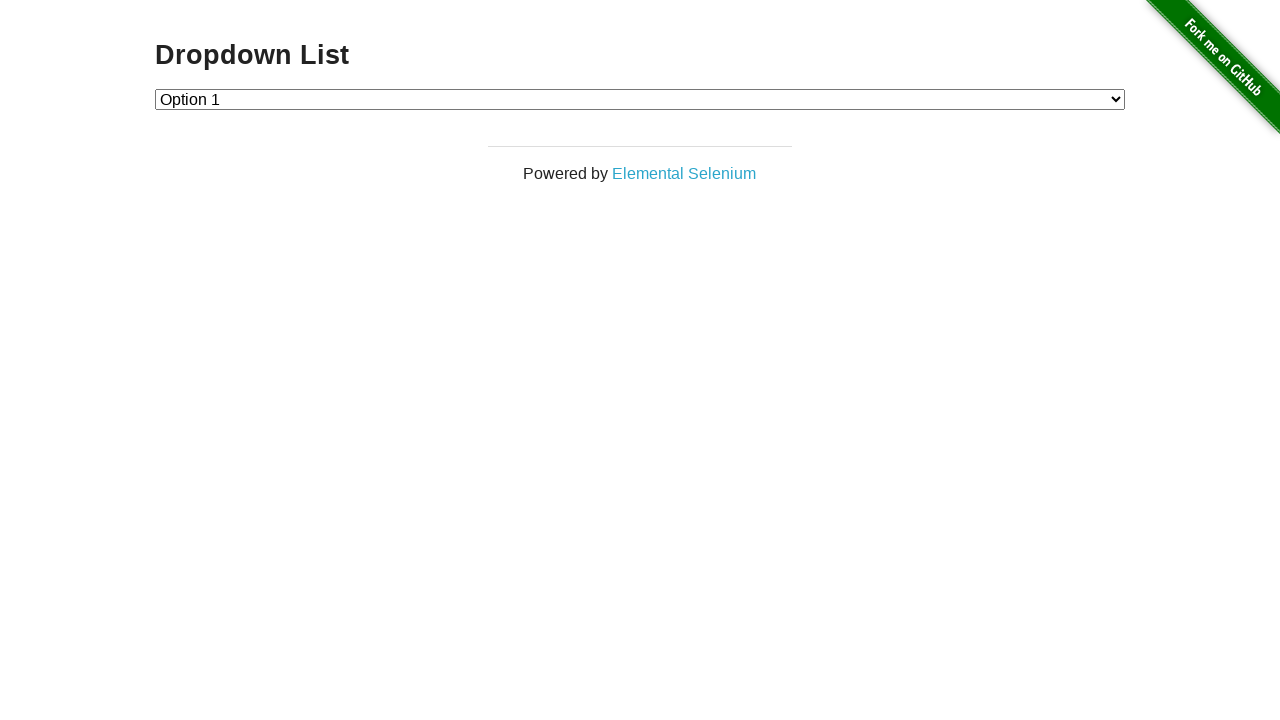

Verified that Option 2 is selected with 'selected' attribute
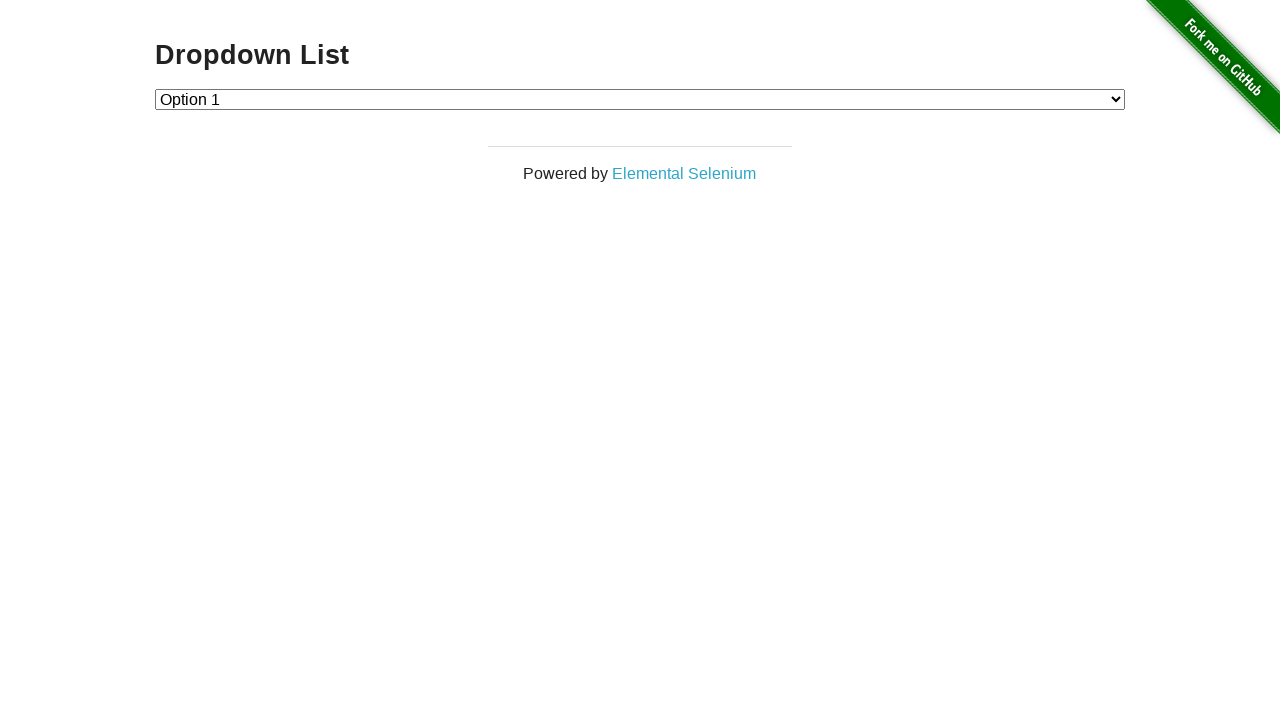

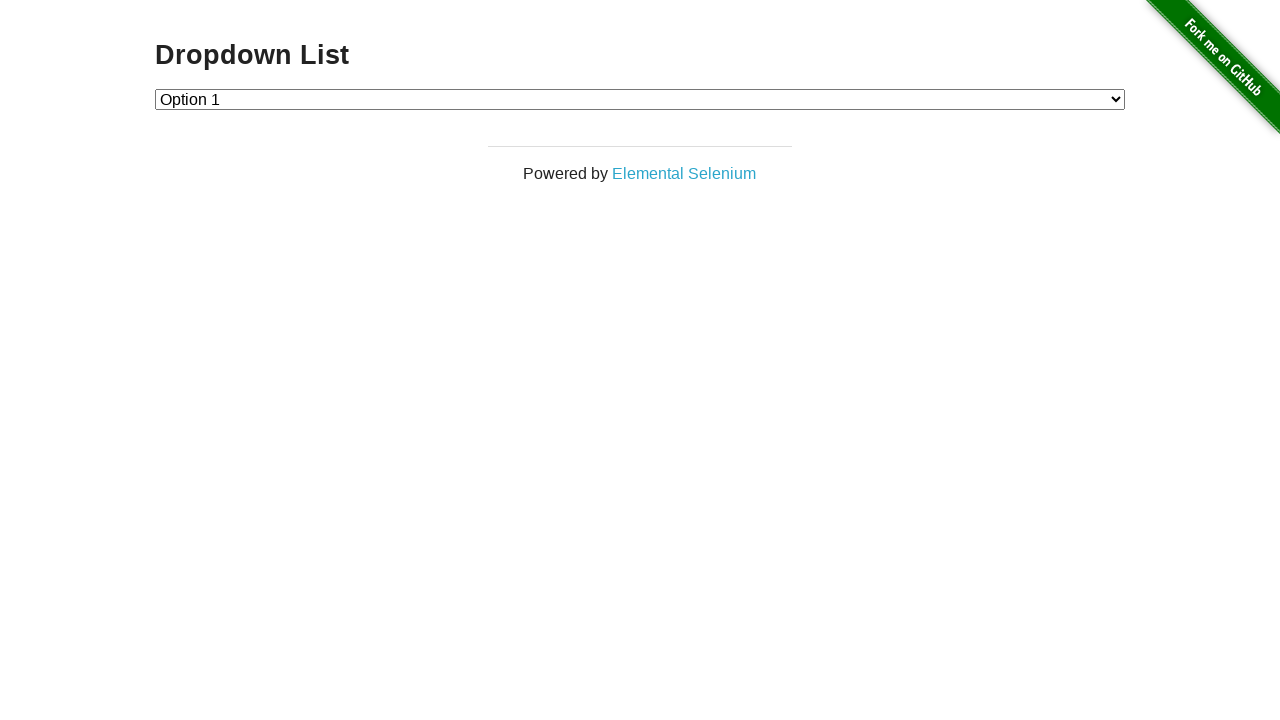